Navigates to GitHub homepage and verifies the page loads by checking the title is accessible

Starting URL: https://github.com

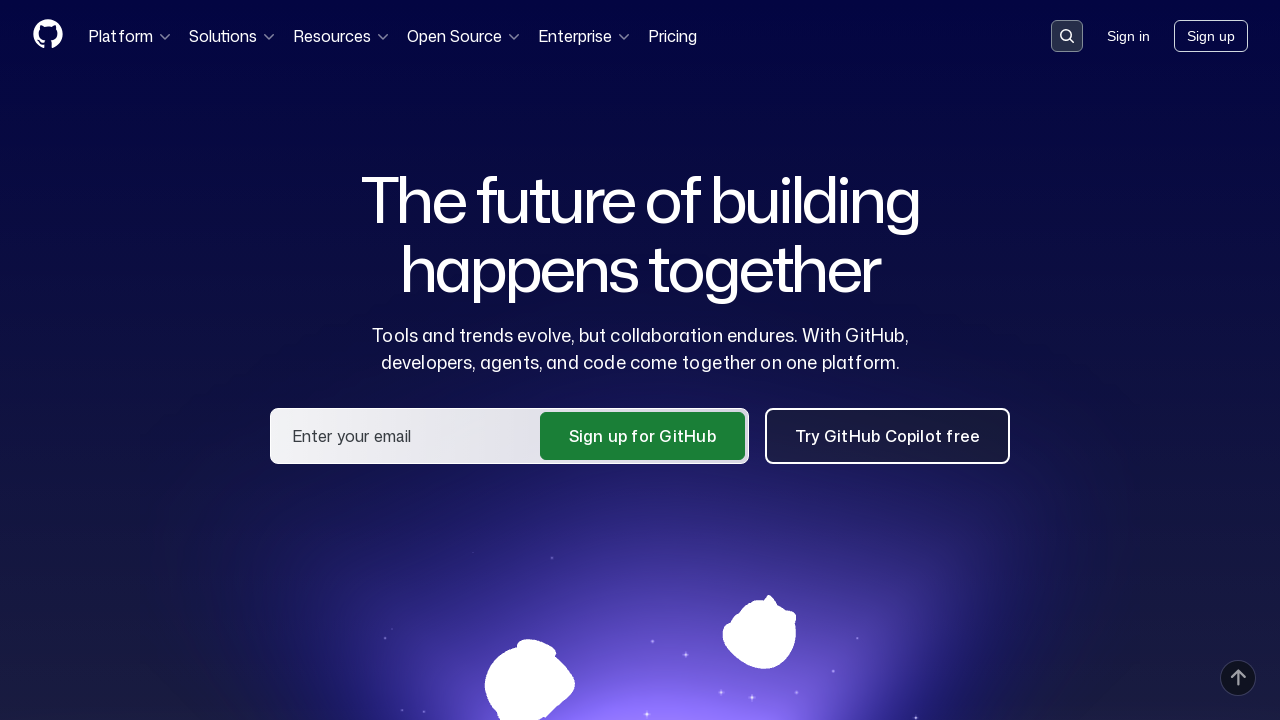

Navigated to GitHub homepage
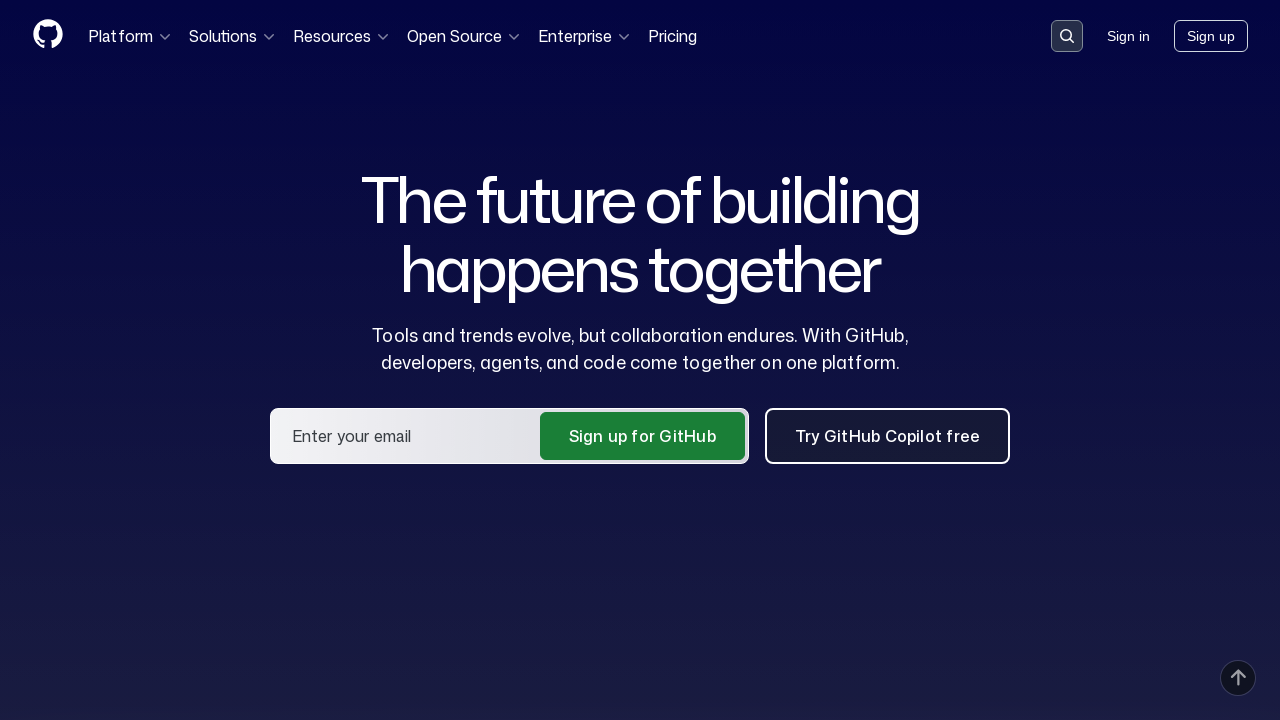

Page DOM content loaded
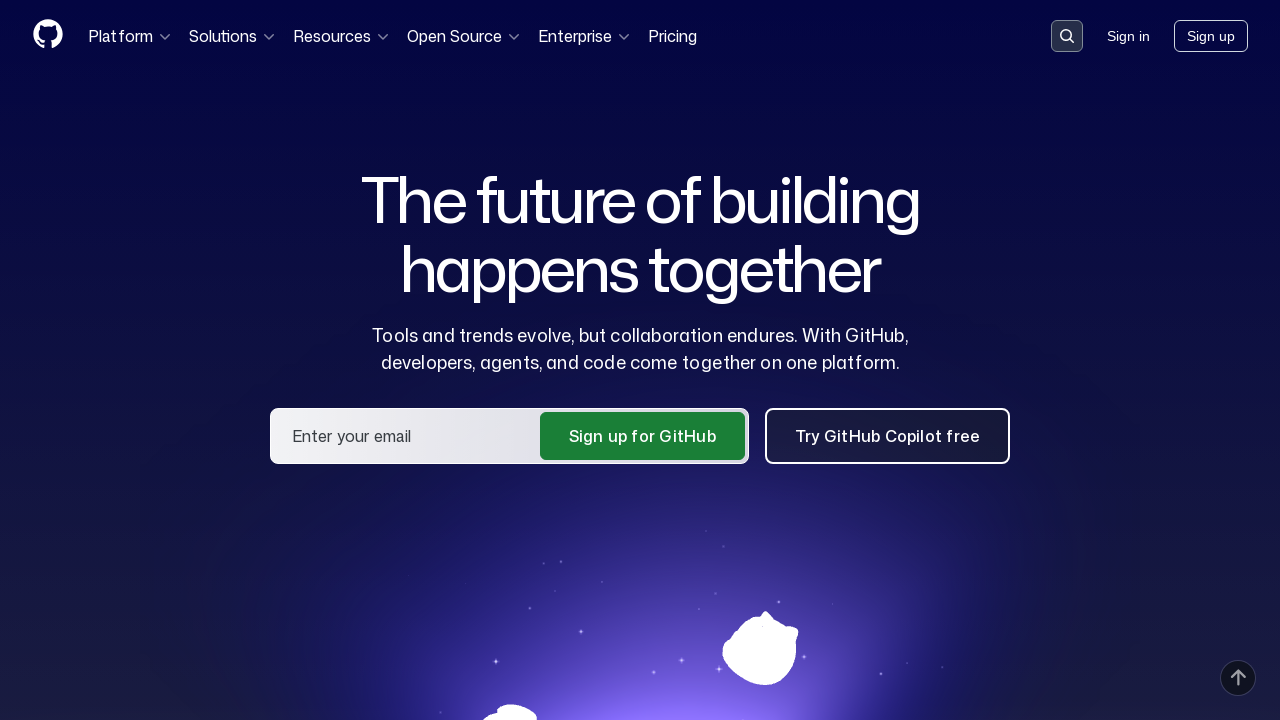

Verified GitHub homepage by finding home link element
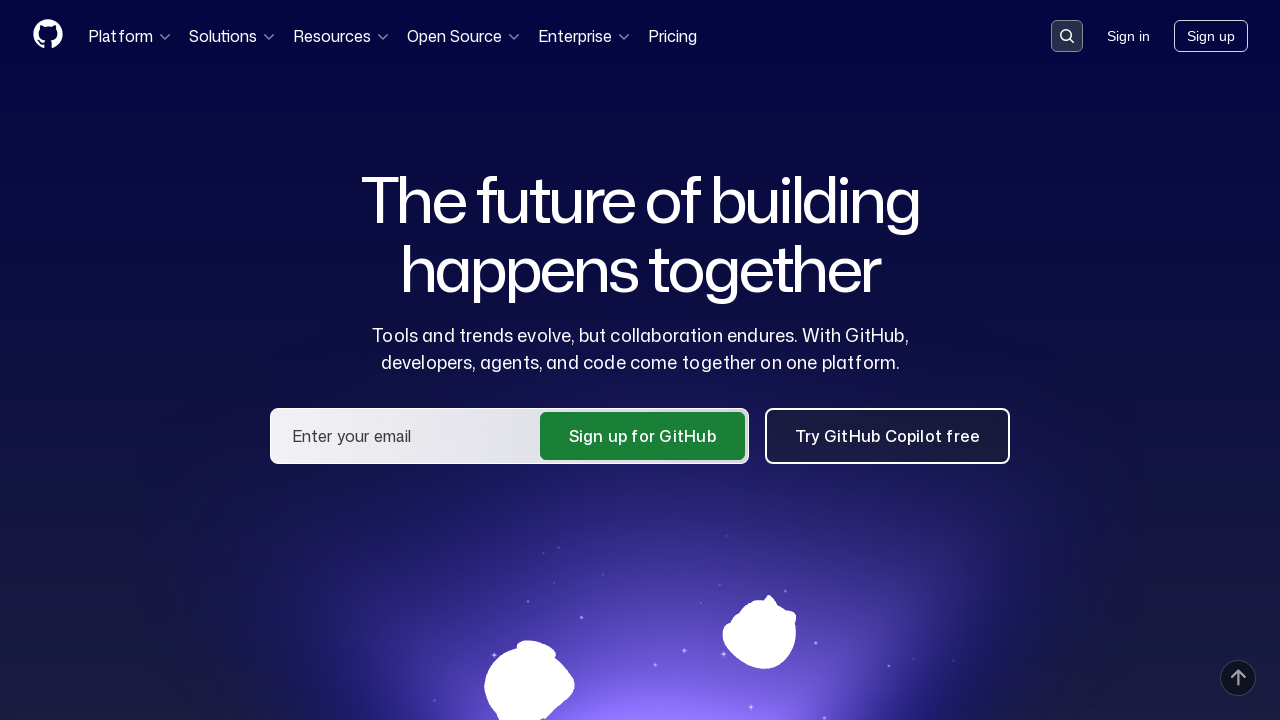

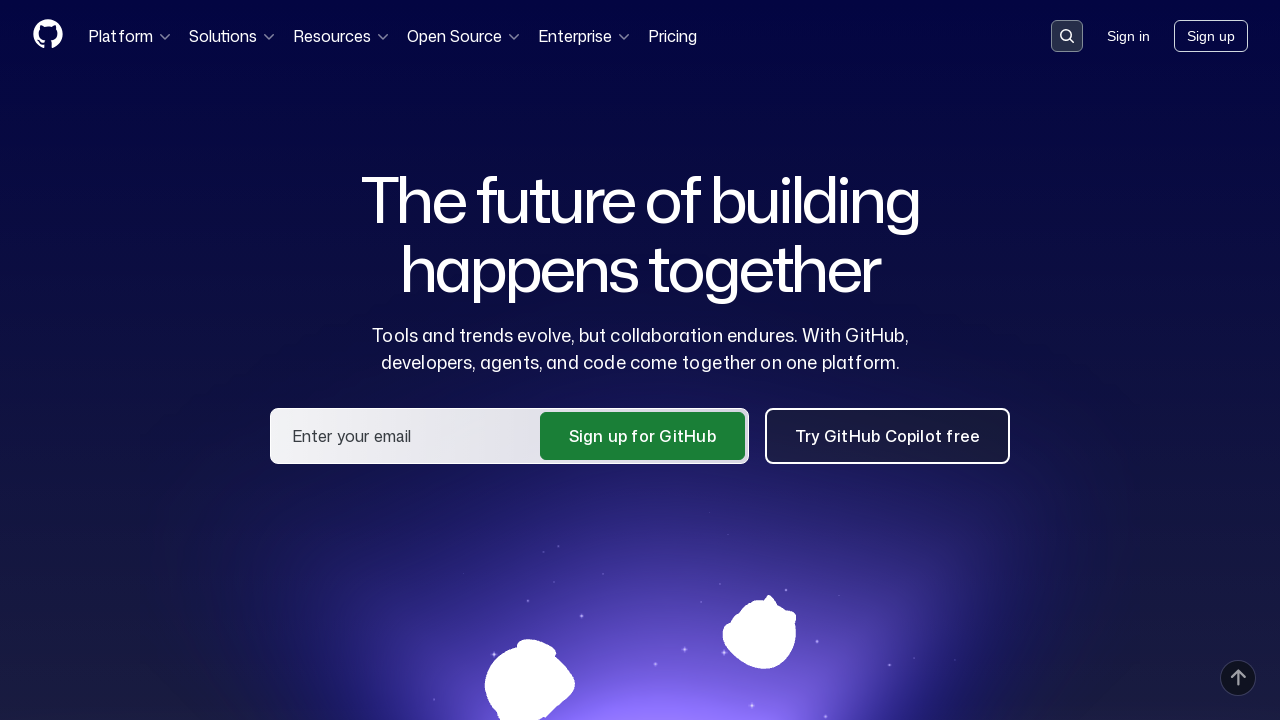